Takes a screenshot of the Puppeteer GitHub repository page after setting viewport dimensions

Starting URL: https://github.com/GoogleChrome/puppeteer

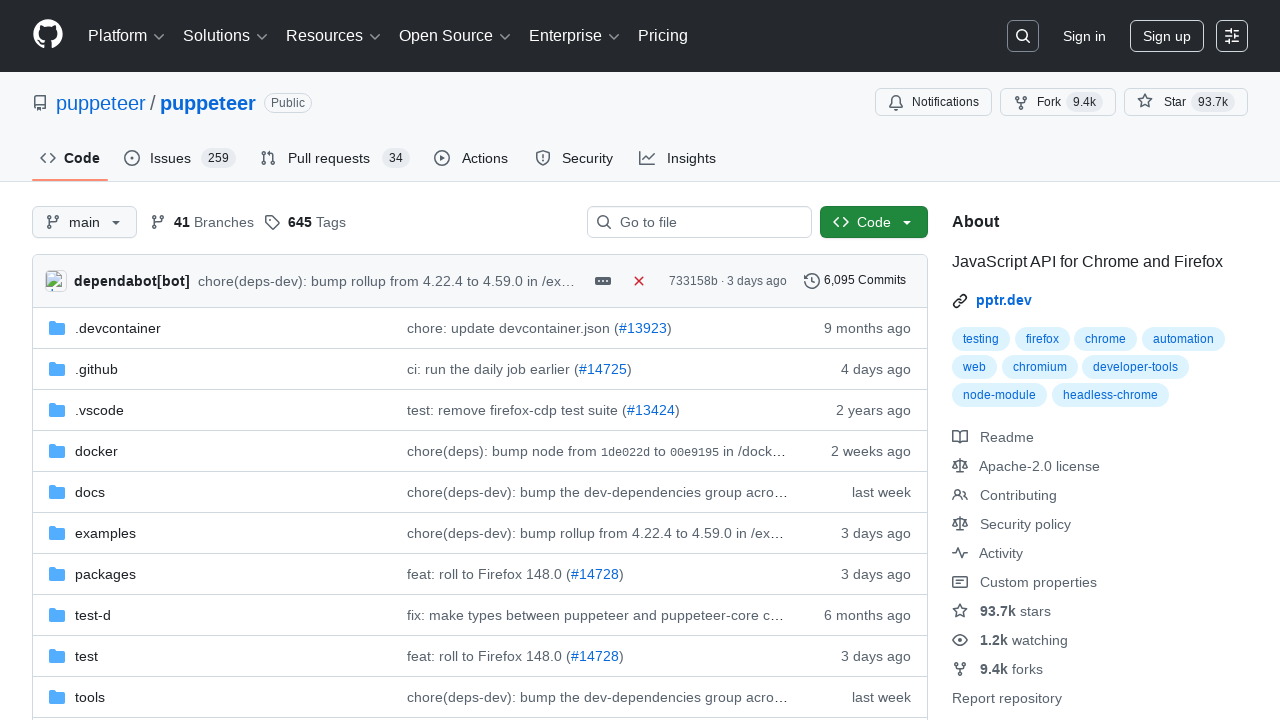

Set viewport dimensions to 1200x800
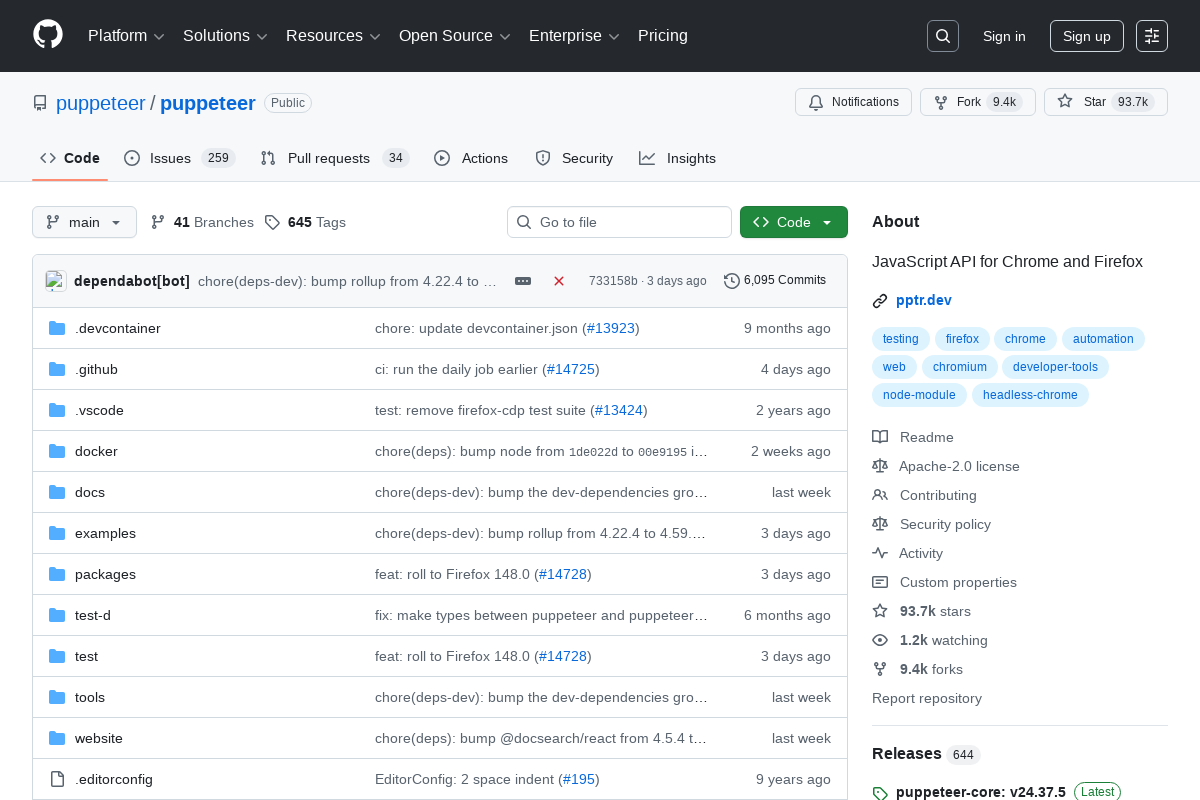

Waited for page to reach networkidle state
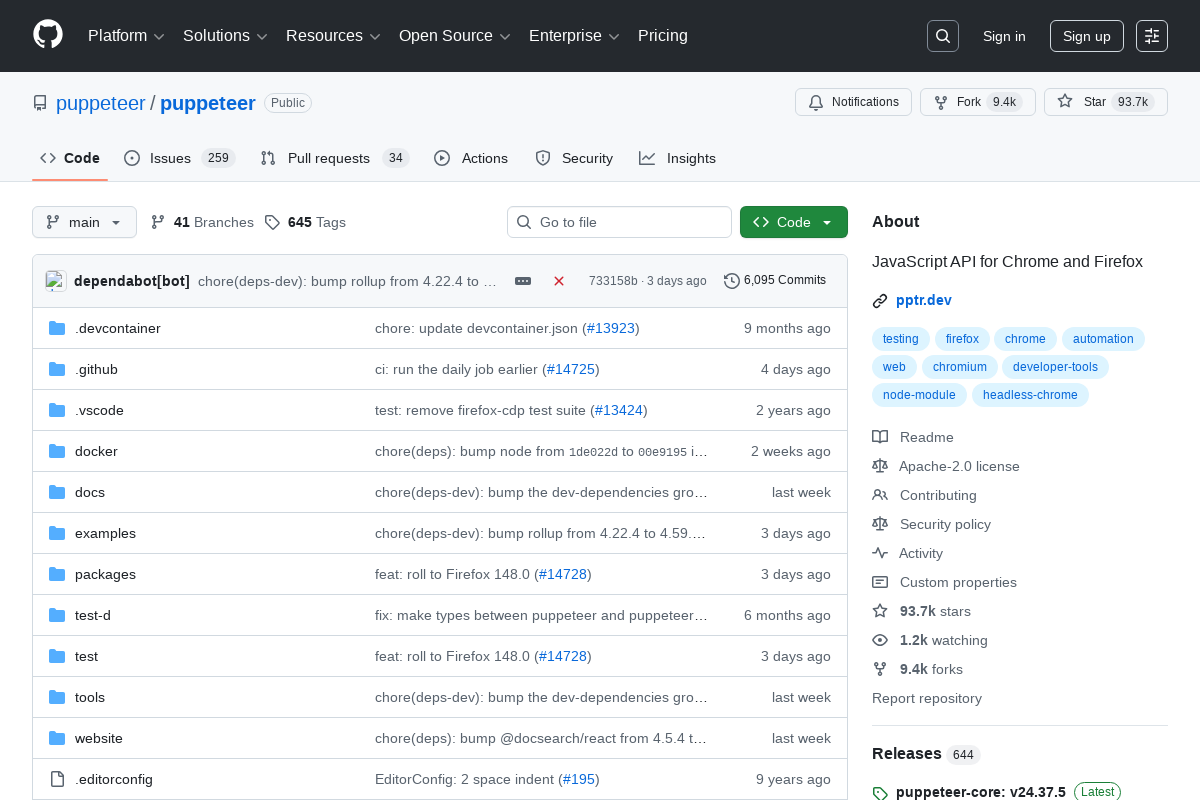

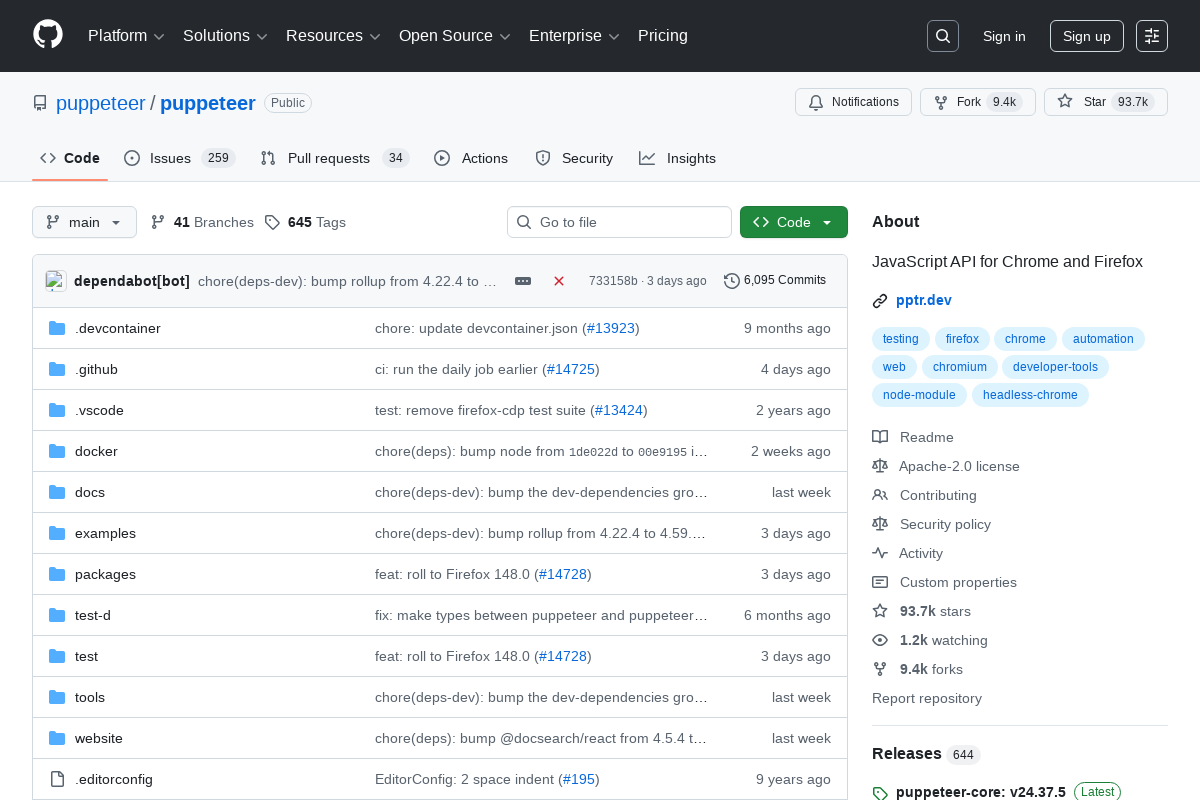